Tests a text box form by filling in name, email, current address, and permanent address fields, then submitting the form and verifying the email is displayed correctly.

Starting URL: https://demoqa.com/text-box

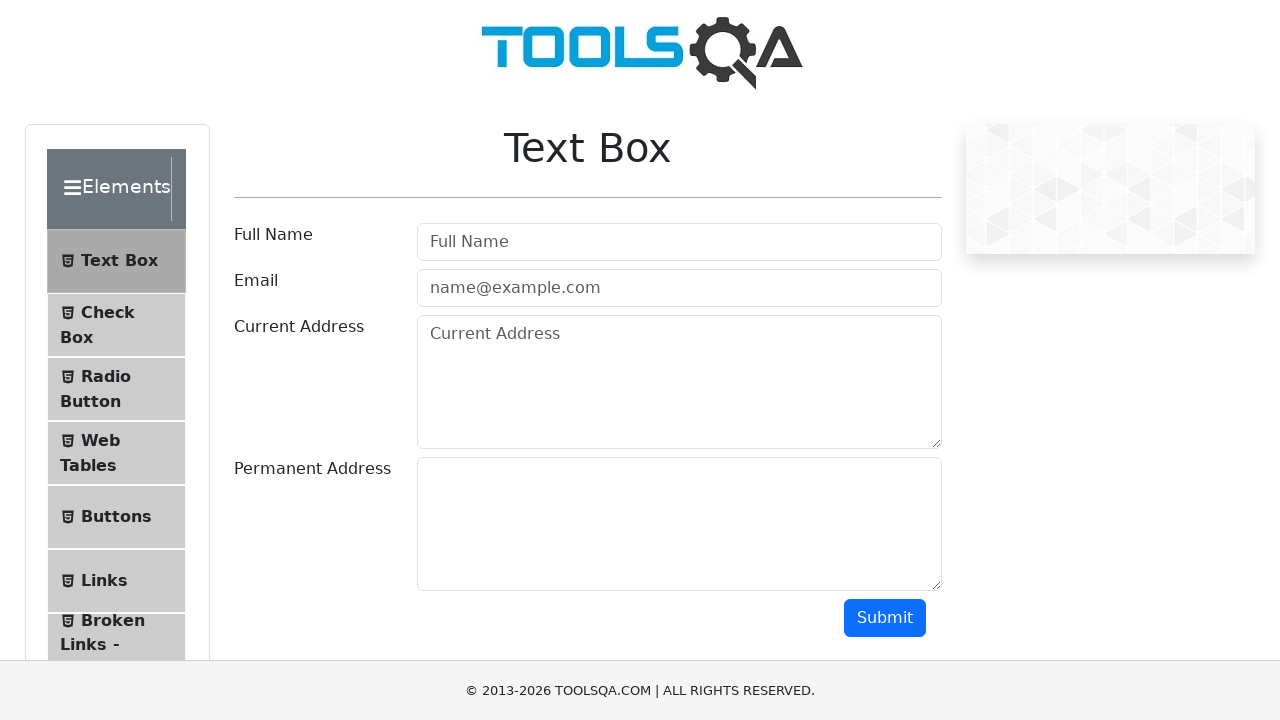

Filled in full name field with 'test123' on #userName
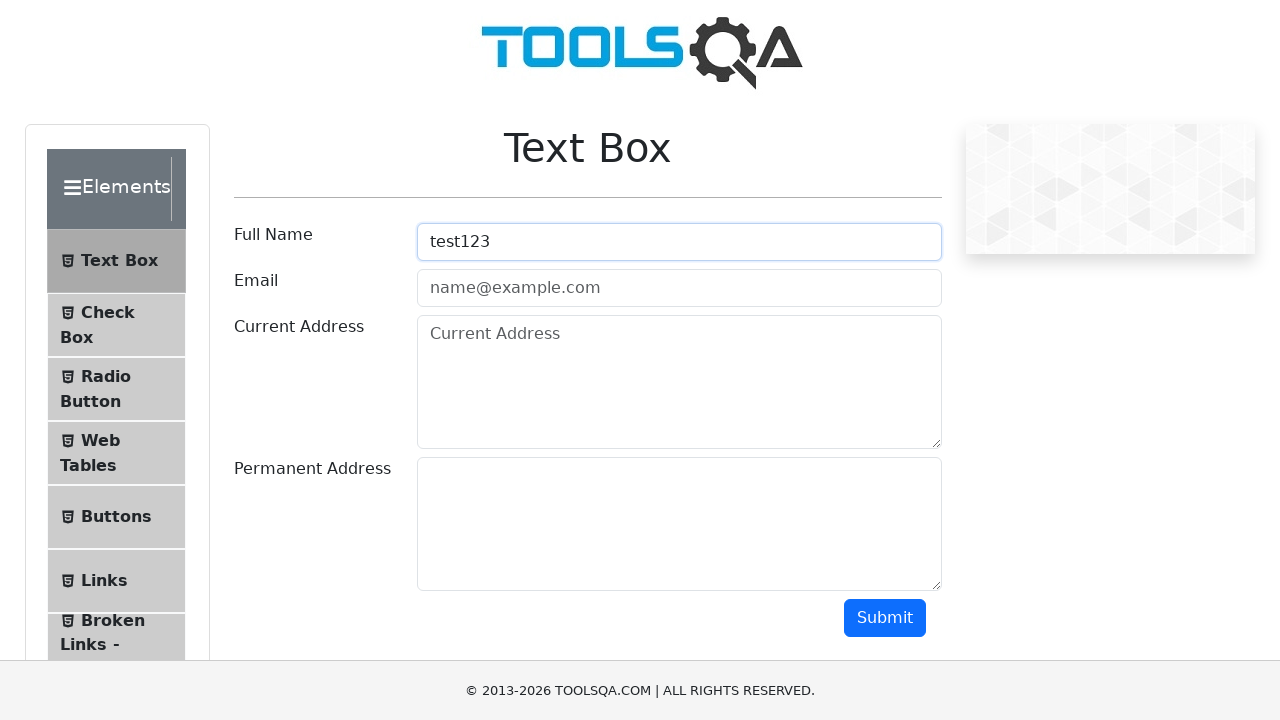

Filled in email field with 'test123@gmail.com' on #userEmail
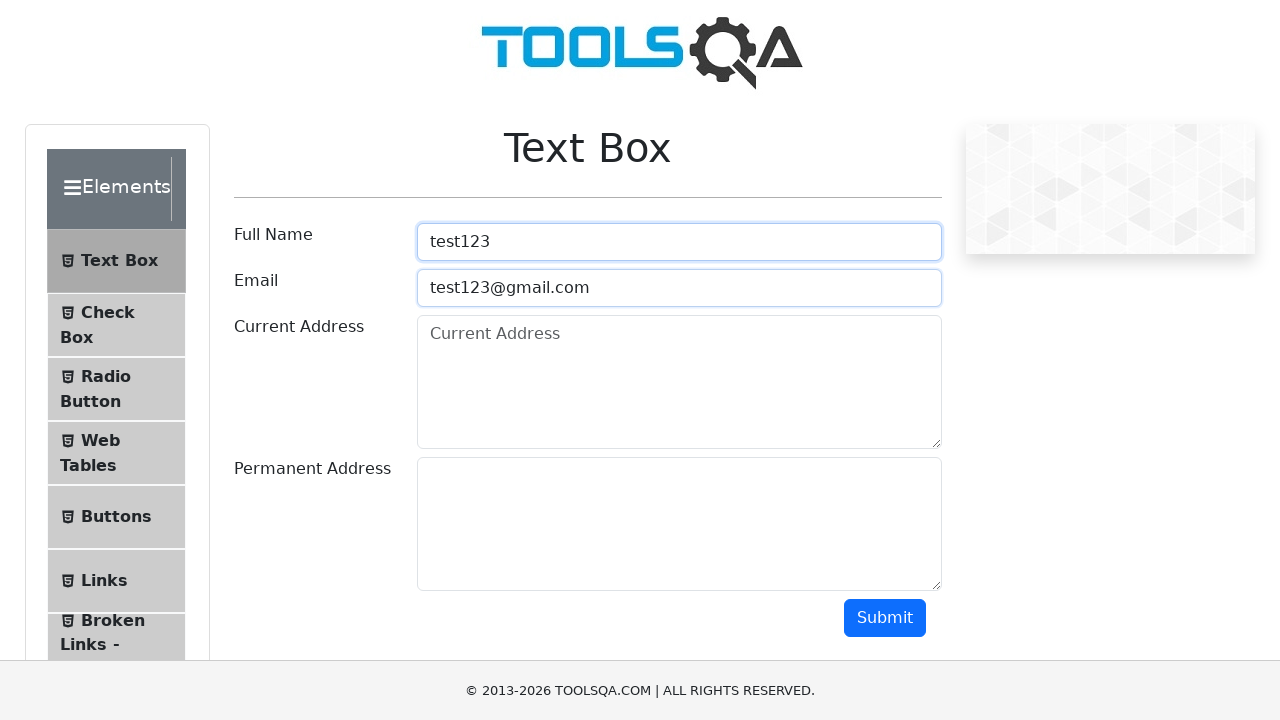

Filled in current address field with 'Ukraine, Kyiv' on #currentAddress
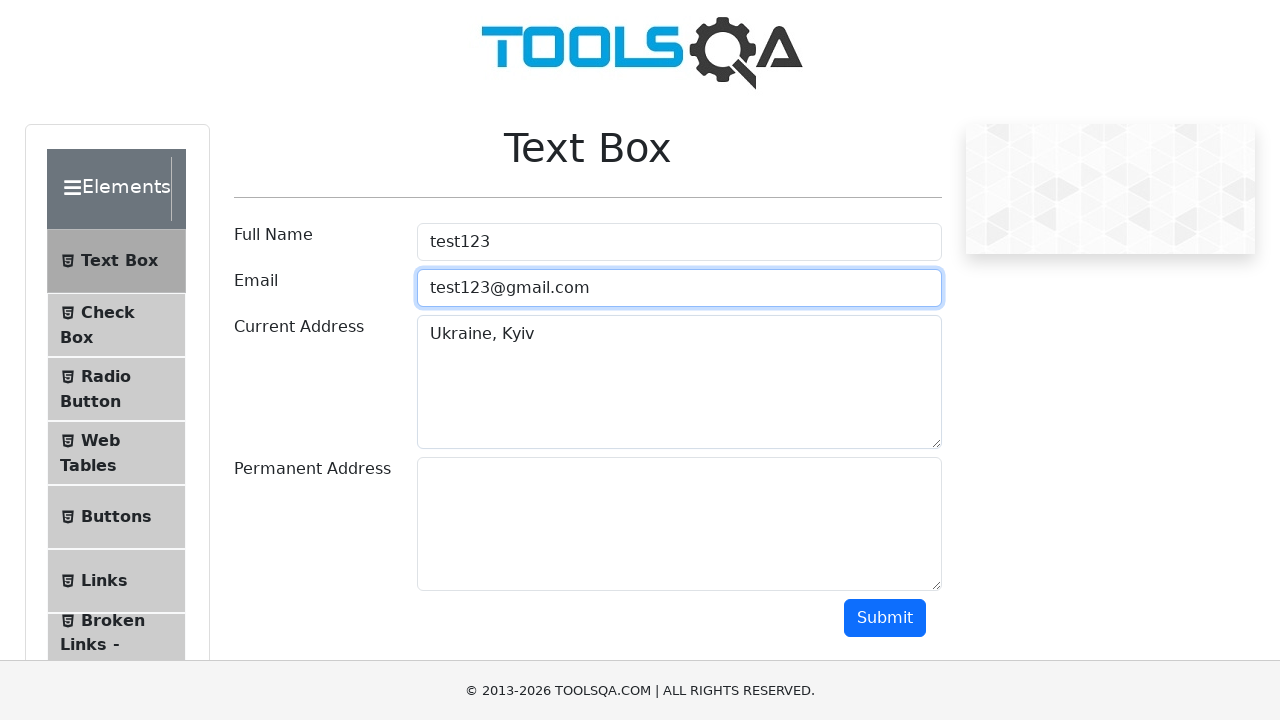

Filled in permanent address field with 'Ukraine, Kyiv' on #permanentAddress
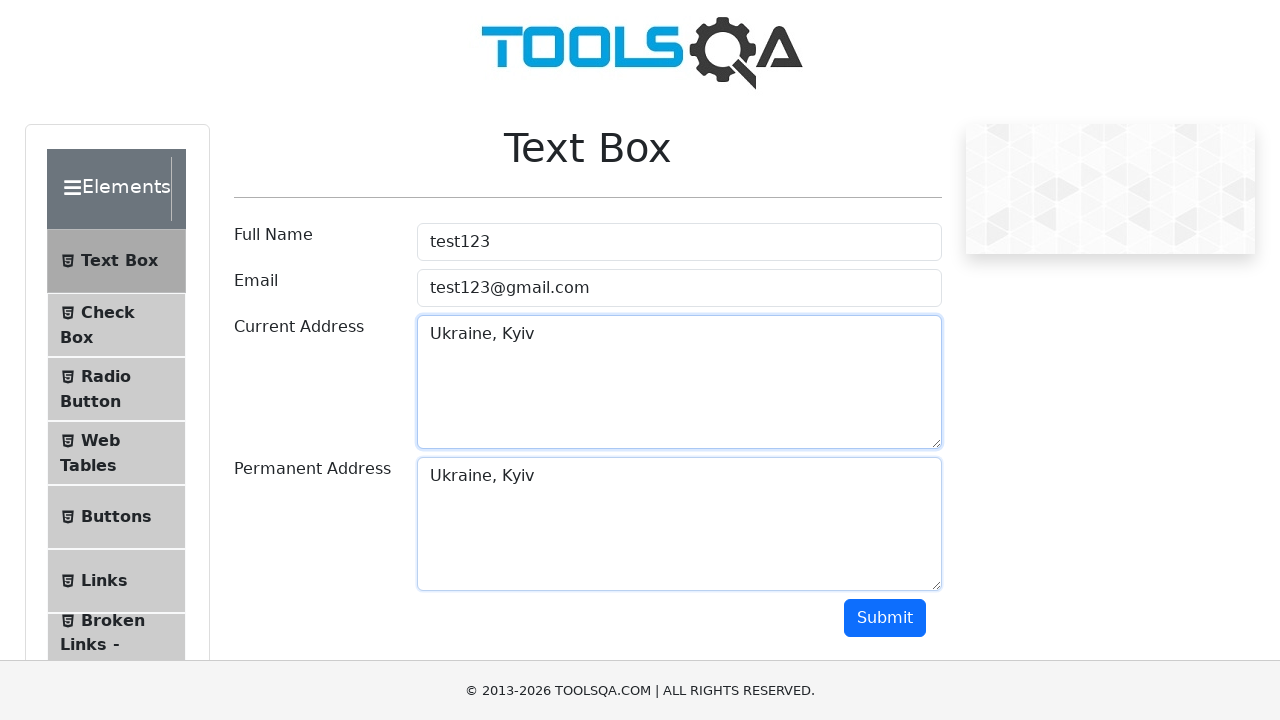

Clicked the submit button at (885, 618) on #submit
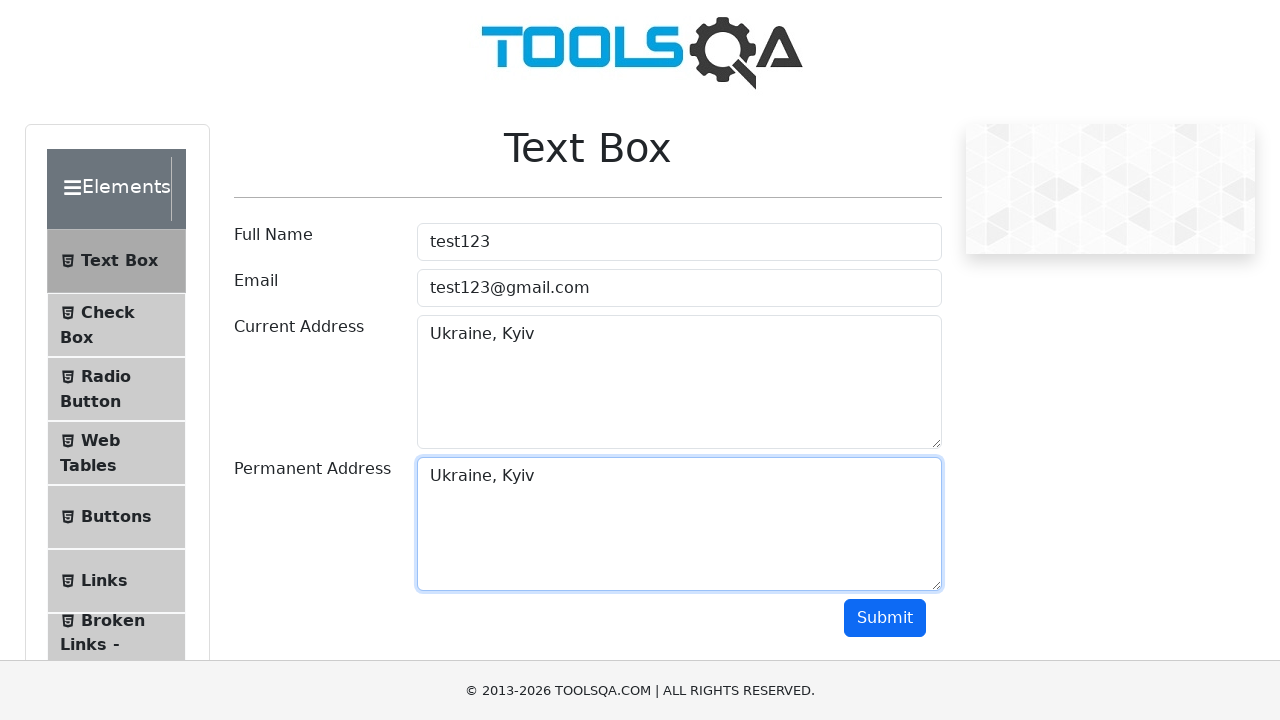

Form submission output appeared with email field visible
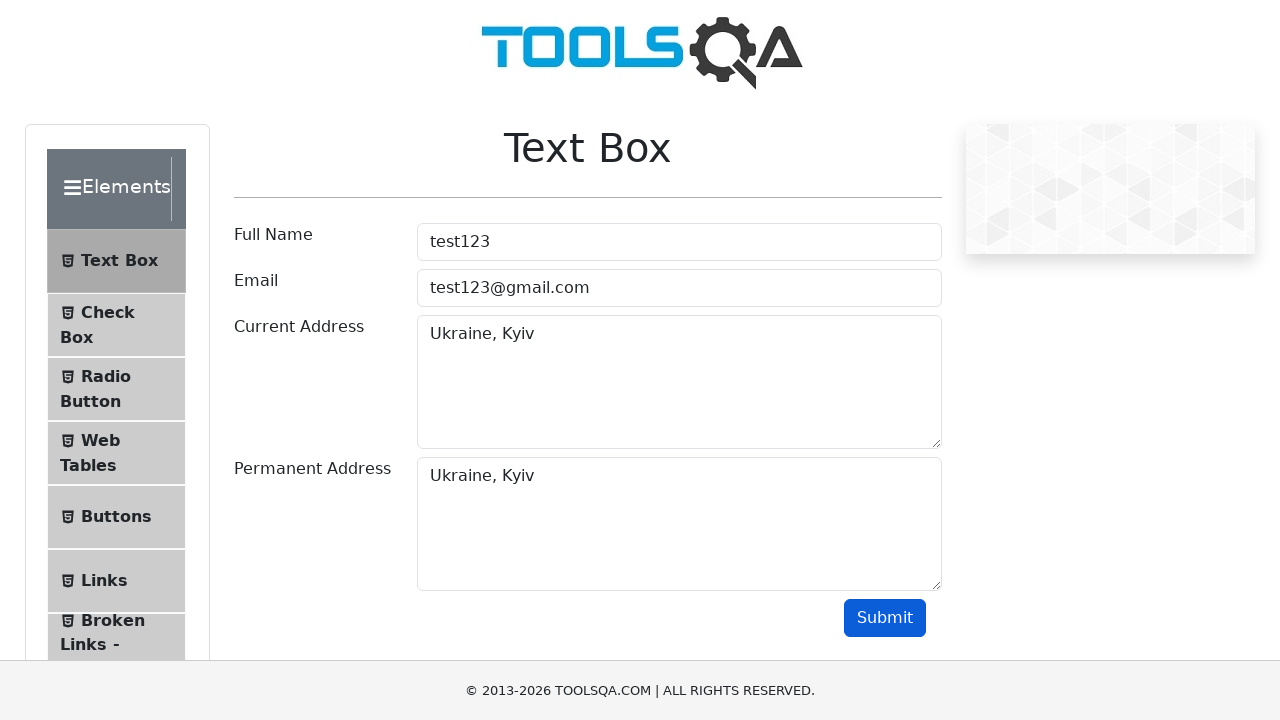

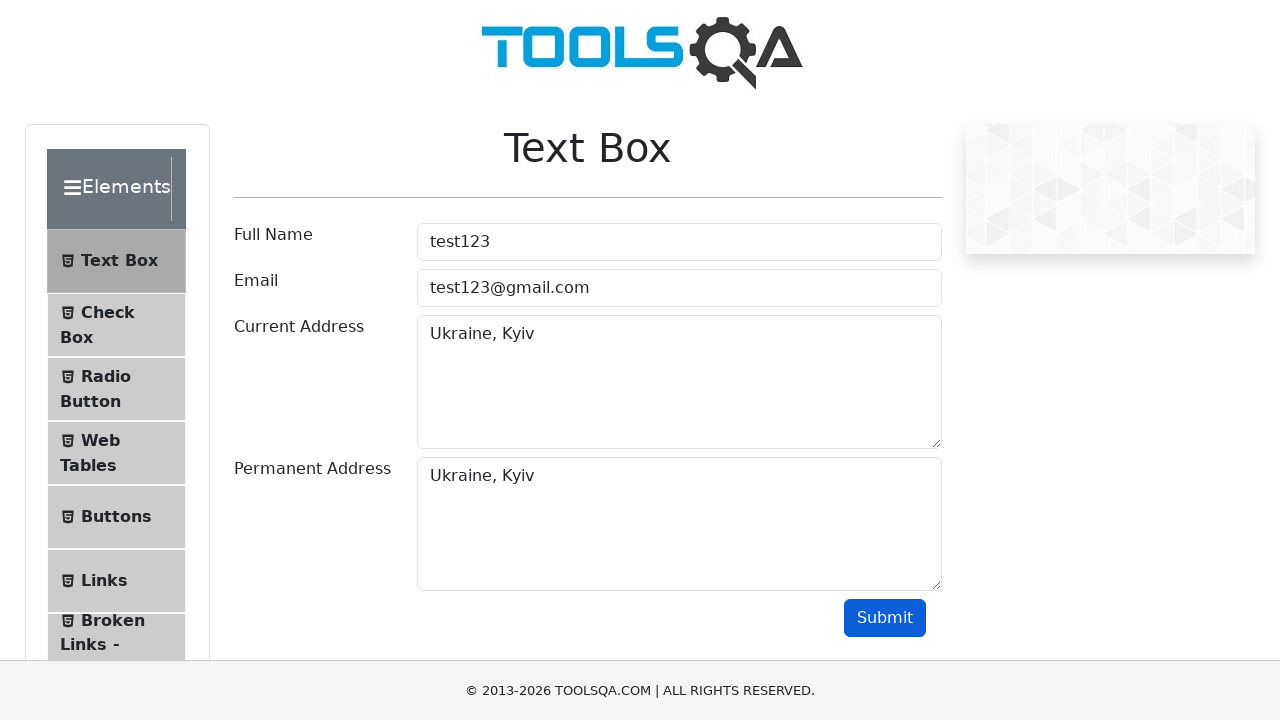